Navigates to the OrangeHRM demo site and verifies the page loads by checking the title is accessible.

Starting URL: https://opensource-demo.orangehrmlive.com/

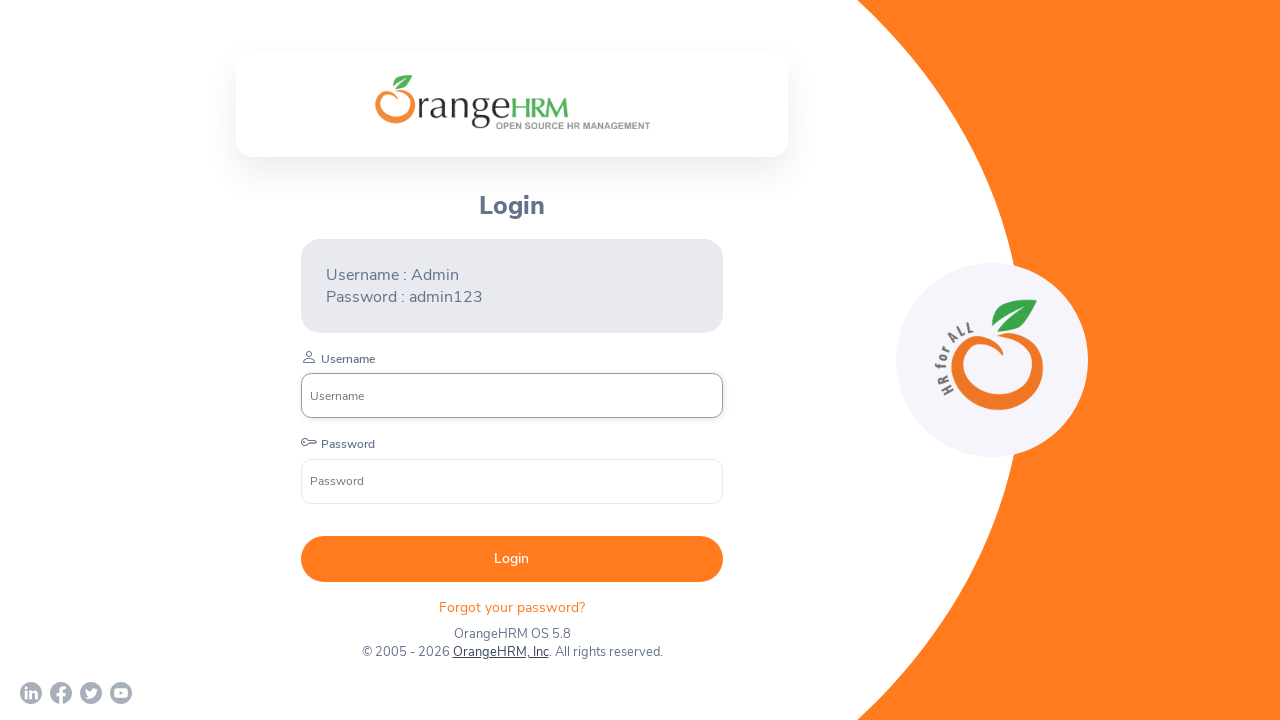

Waited for page to reach domcontentloaded state
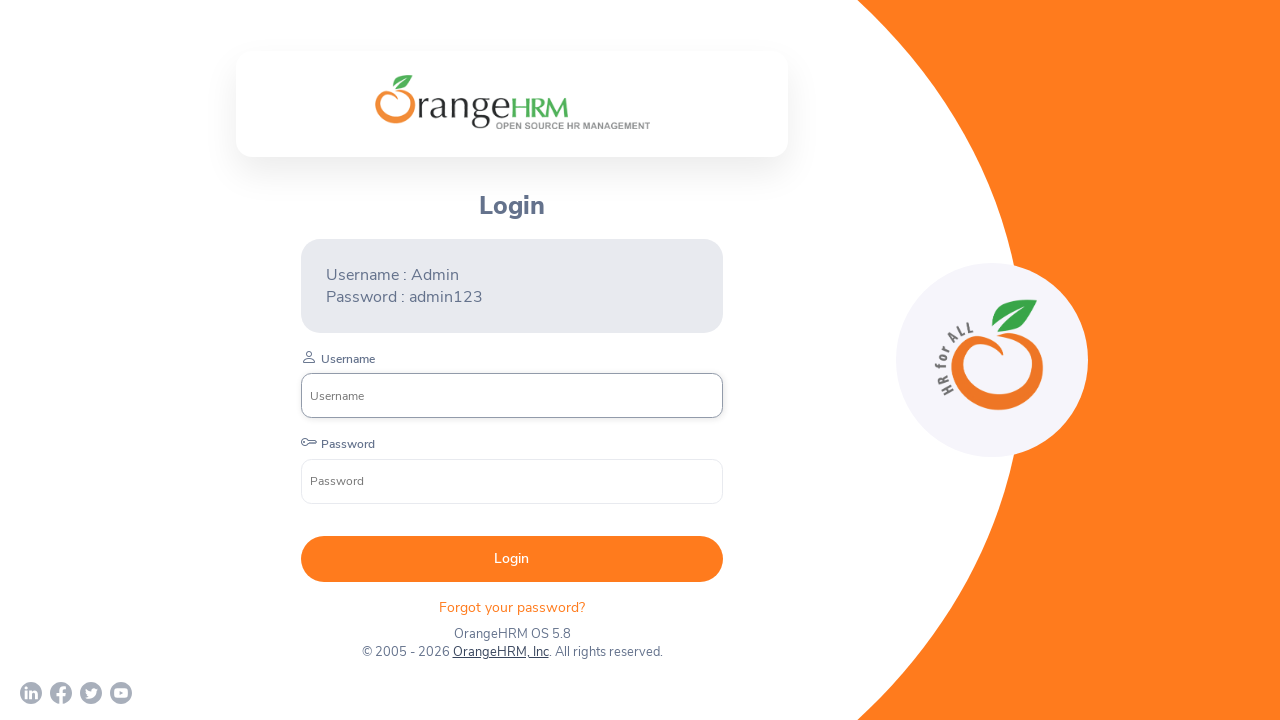

Retrieved page title: OrangeHRM
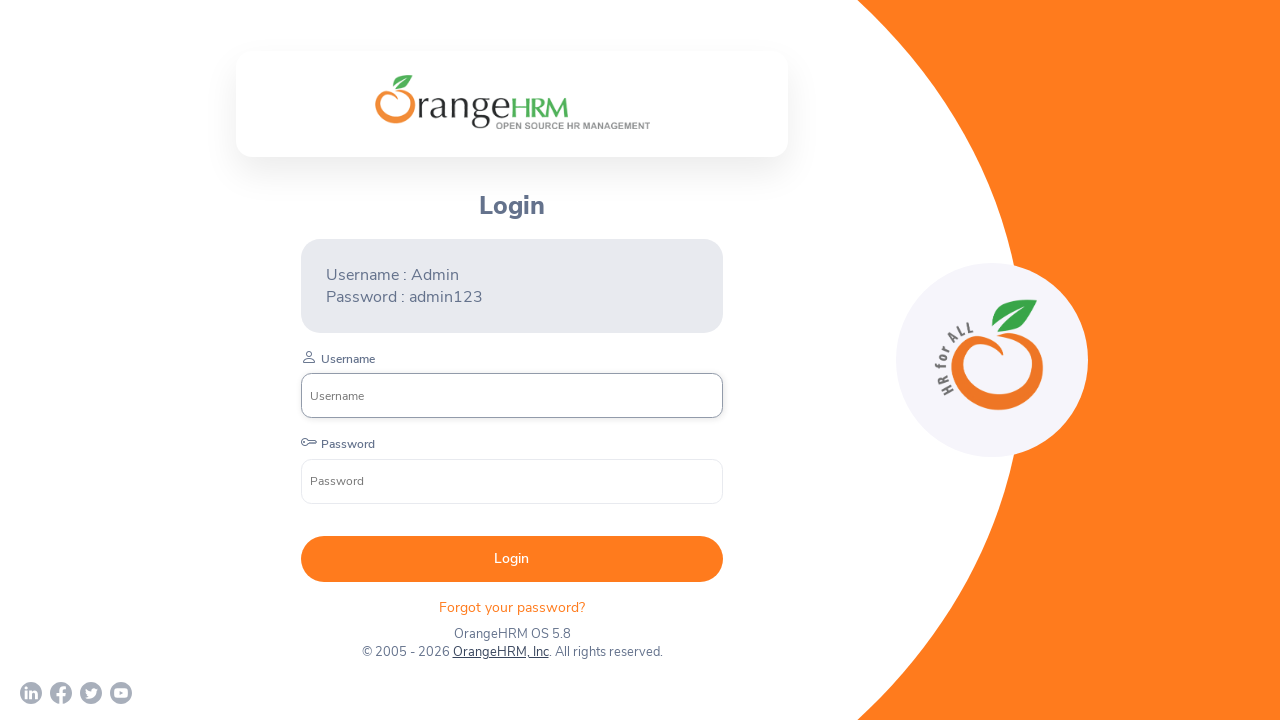

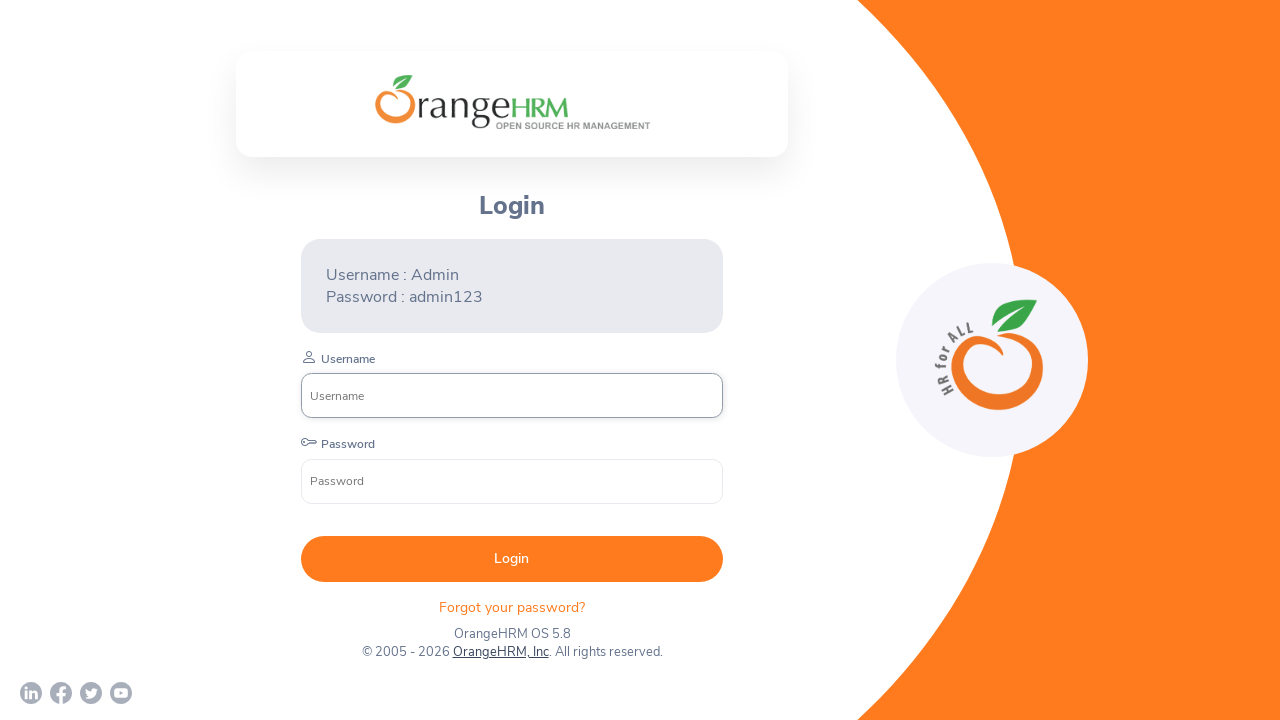